Tests that new todo items are appended to the bottom of the list by creating 3 items and verifying the count

Starting URL: https://demo.playwright.dev/todomvc

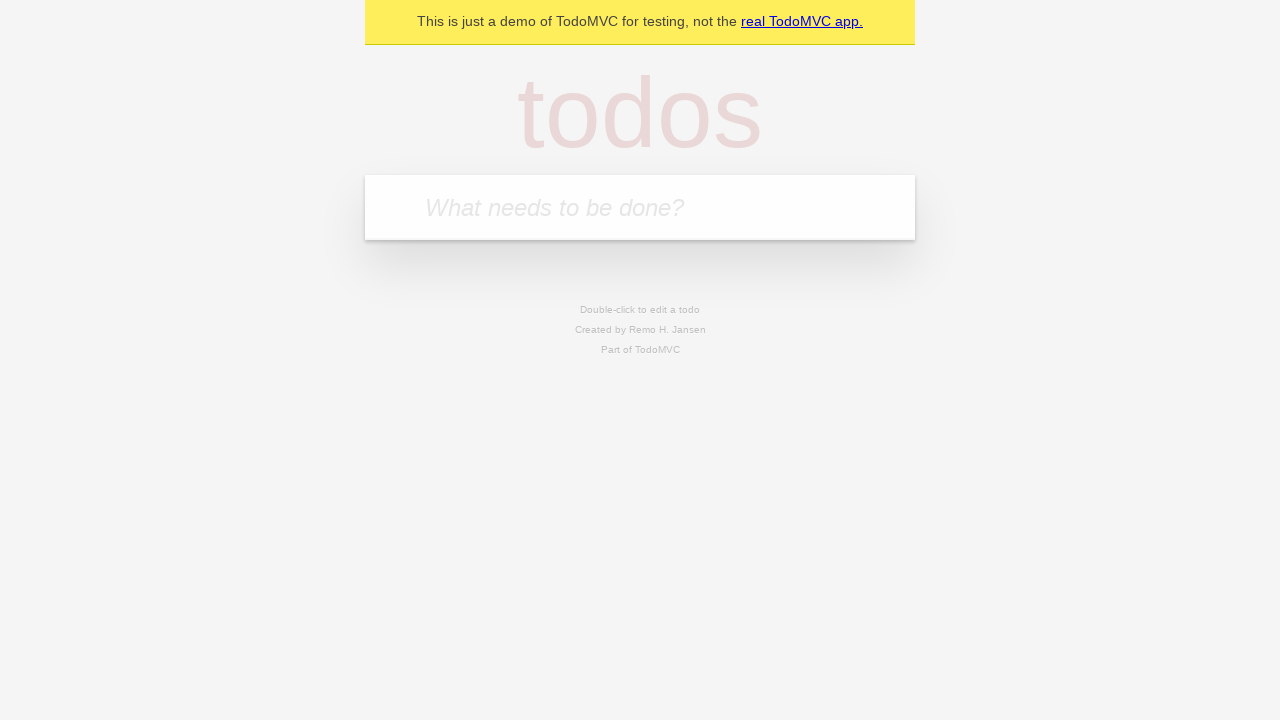

Filled new todo input with 'buy some cheese' on .new-todo
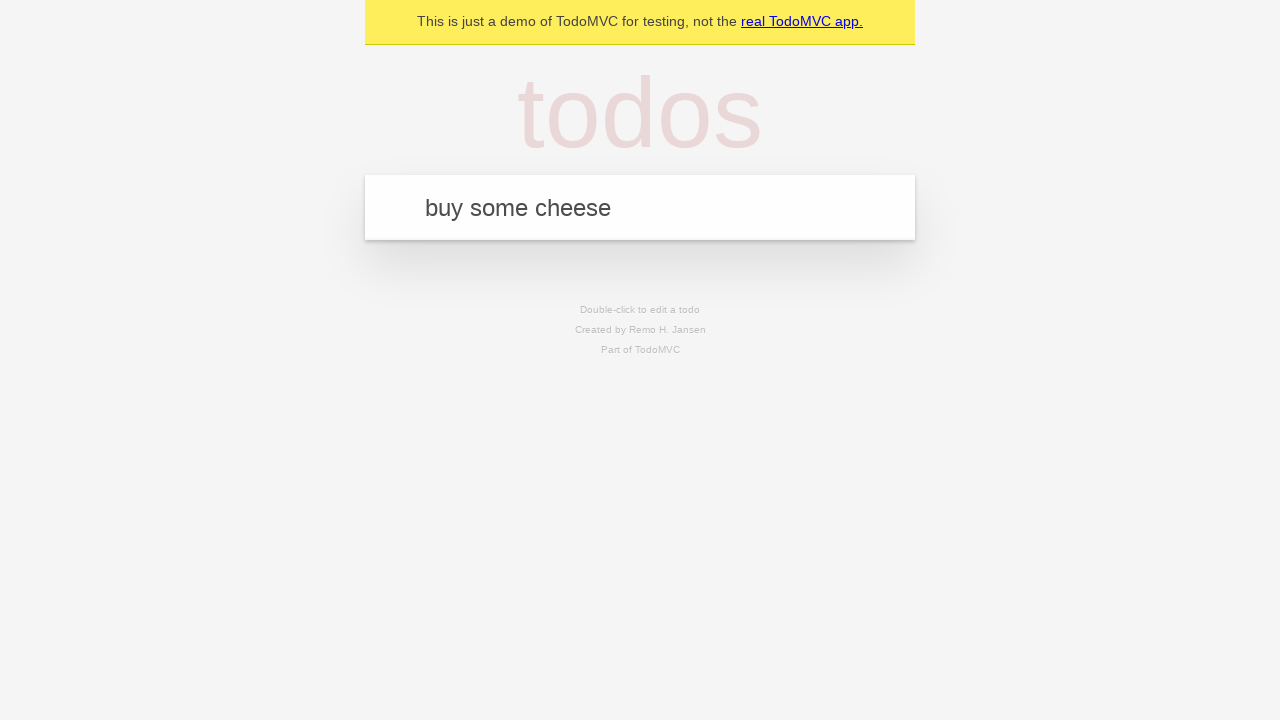

Pressed Enter to create first todo item on .new-todo
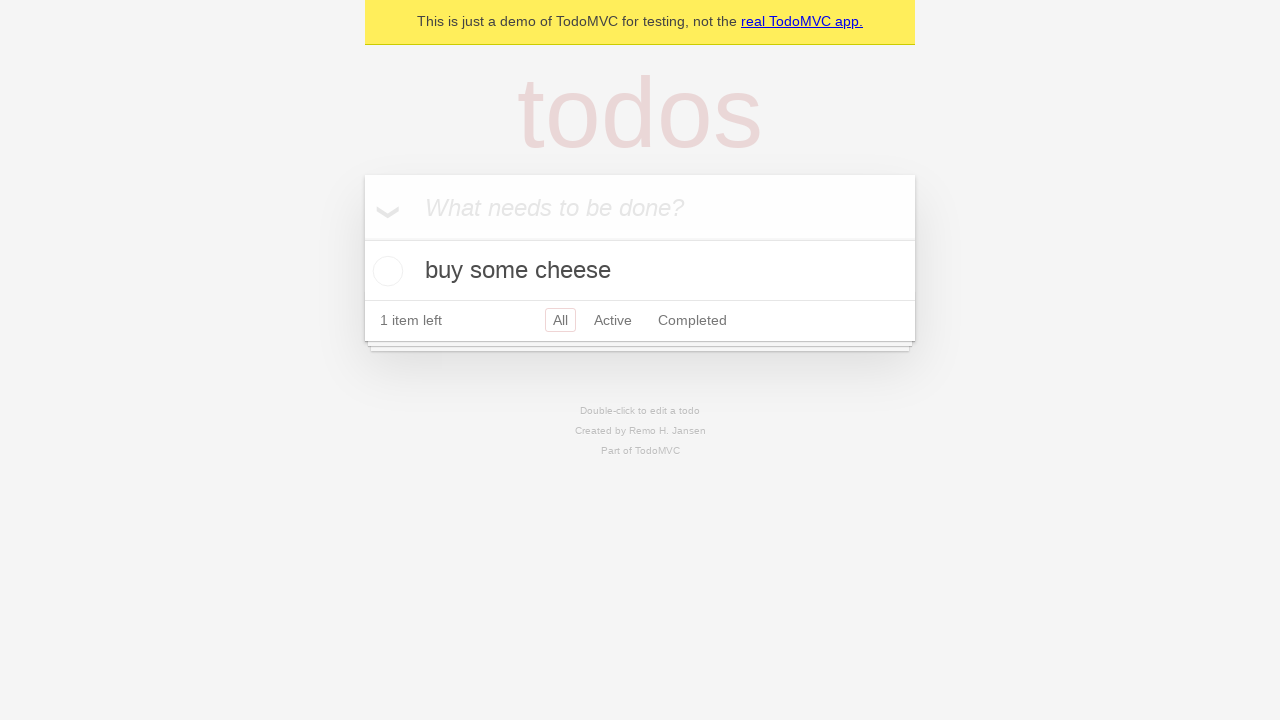

Filled new todo input with 'feed the cat' on .new-todo
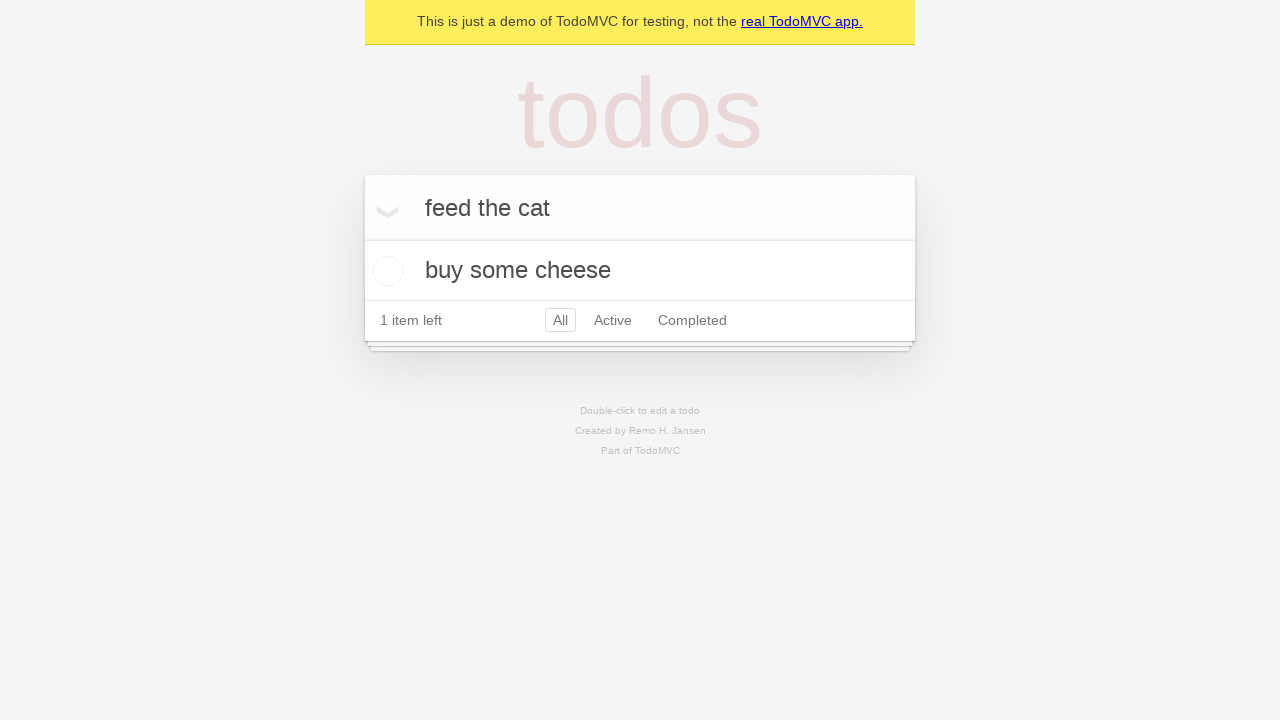

Pressed Enter to create second todo item on .new-todo
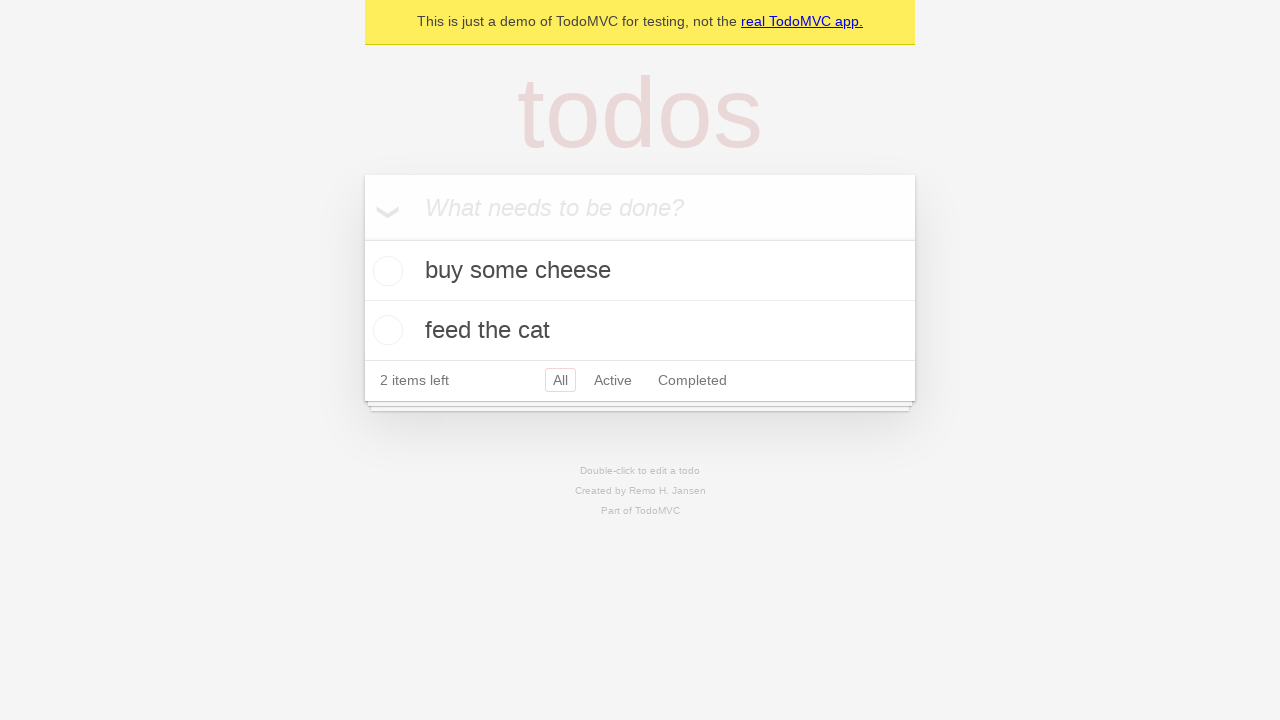

Filled new todo input with 'book a doctors appointment' on .new-todo
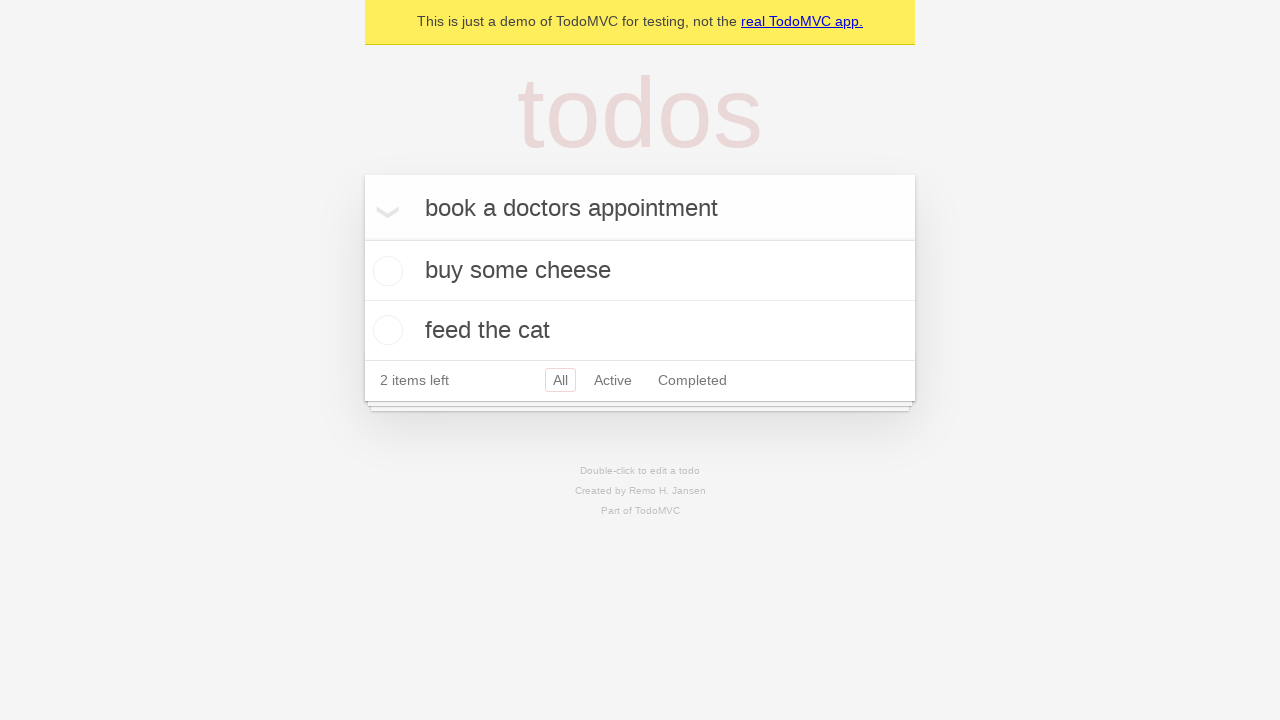

Pressed Enter to create third todo item on .new-todo
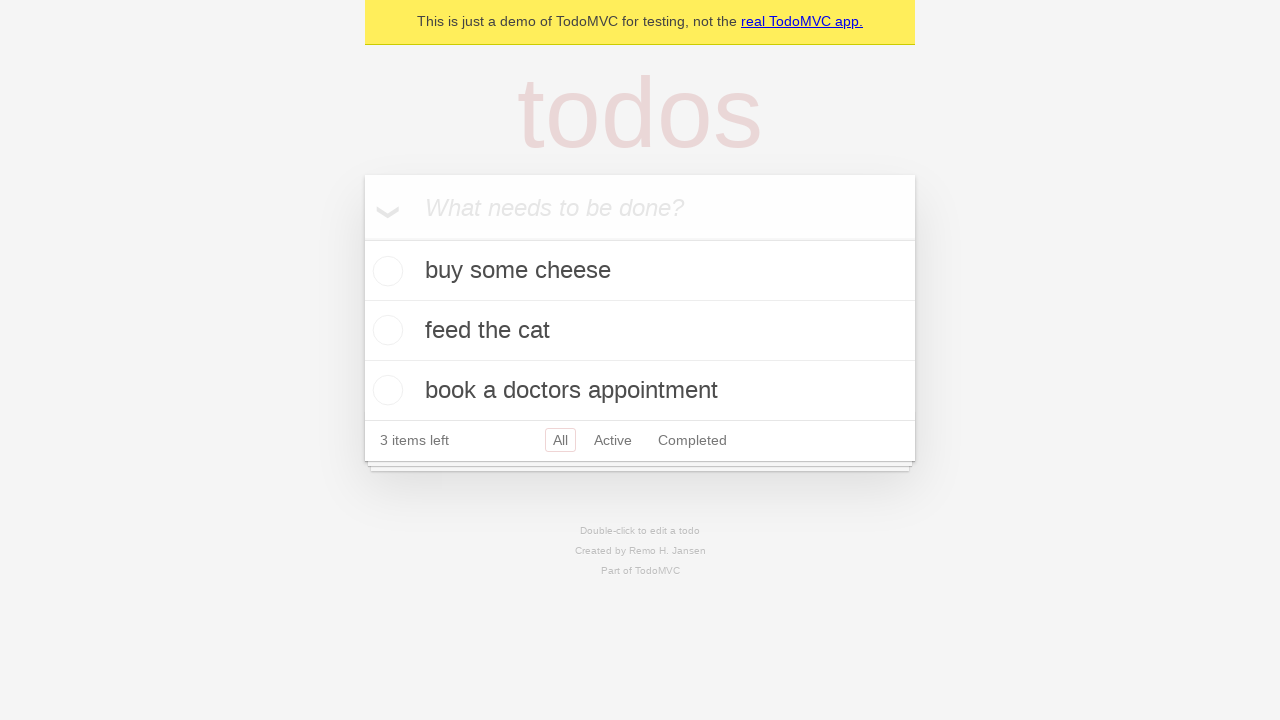

Verified all 3 todo items appear in the list
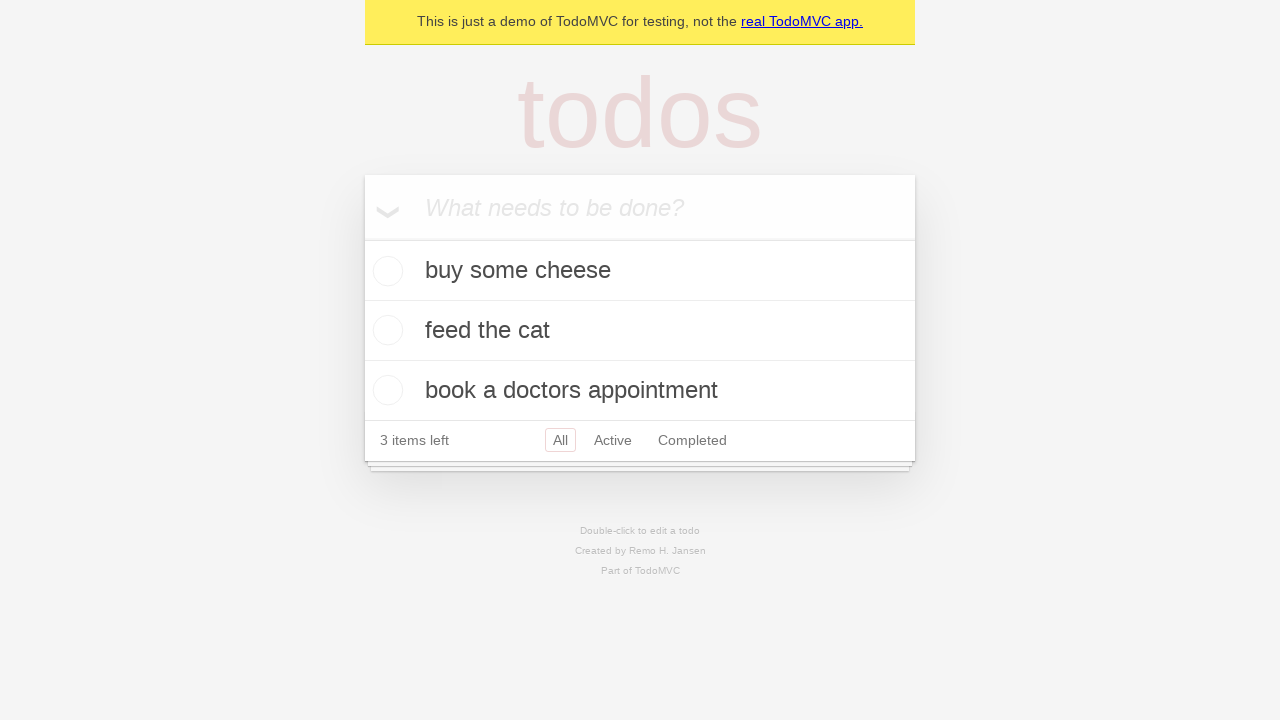

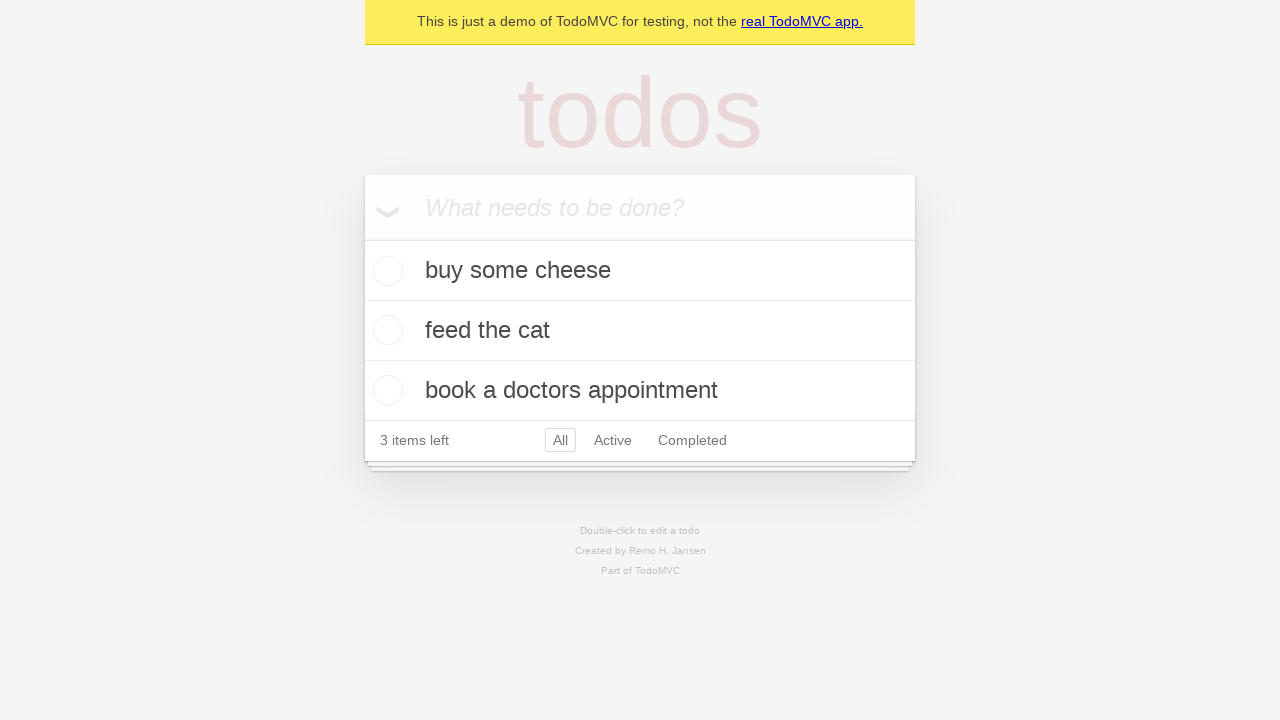